Tests adding products to cart by clicking on a product page link and then clicking add-to-cart buttons multiple times for different products

Starting URL: https://material.playwrightvn.com/

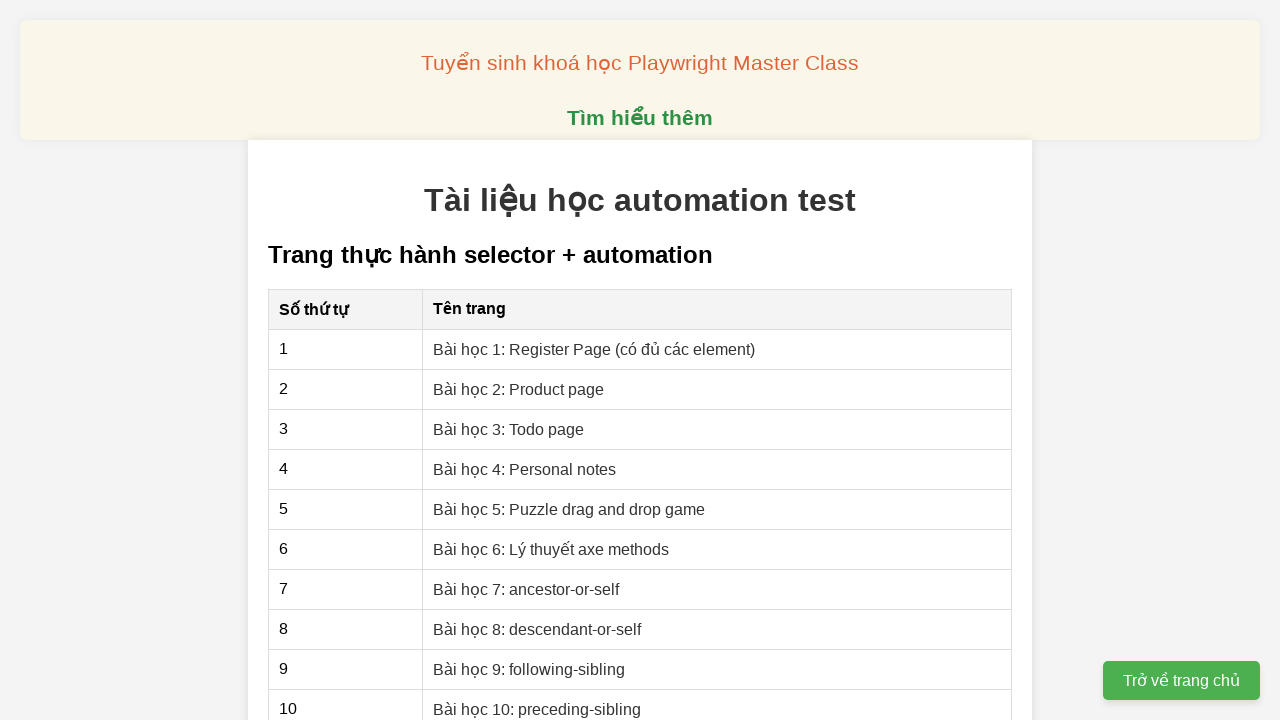

Clicked on XPath product page link at (519, 389) on xpath=//a[@href='02-xpath-product-page.html']
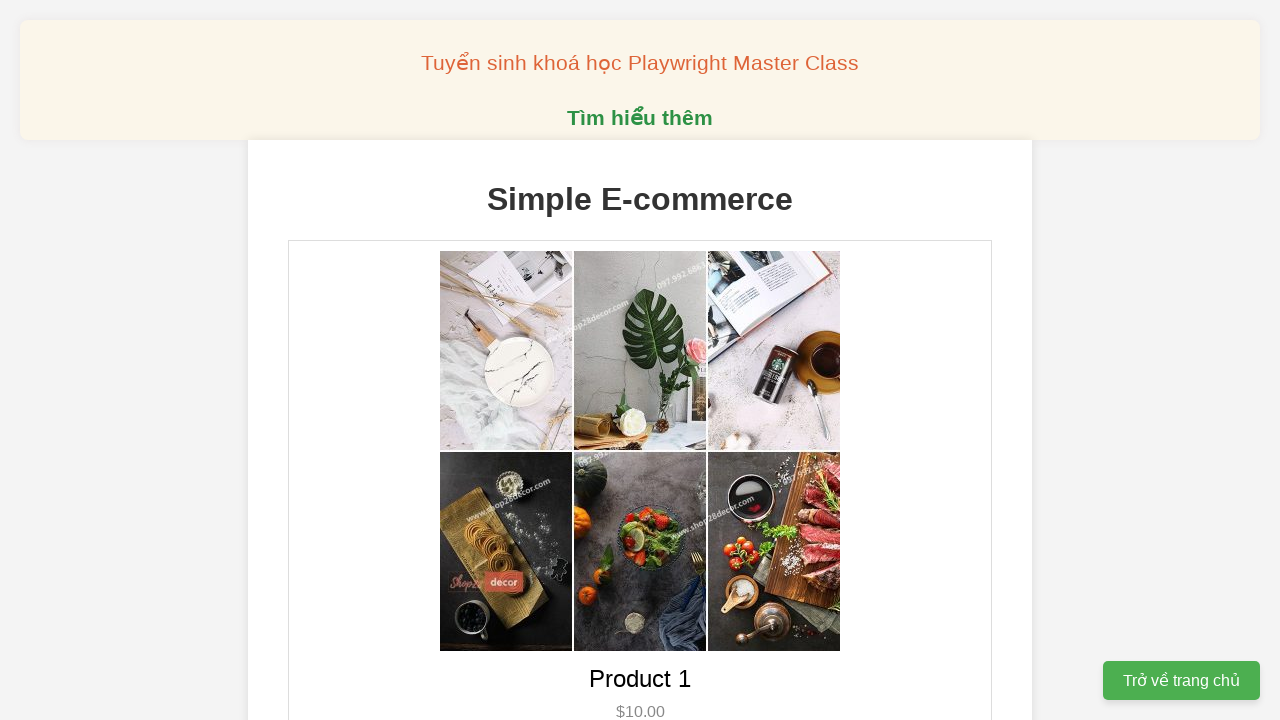

Clicked add-to-cart button for product 1 at (640, 360) on xpath=//button[@data-product-id='1']
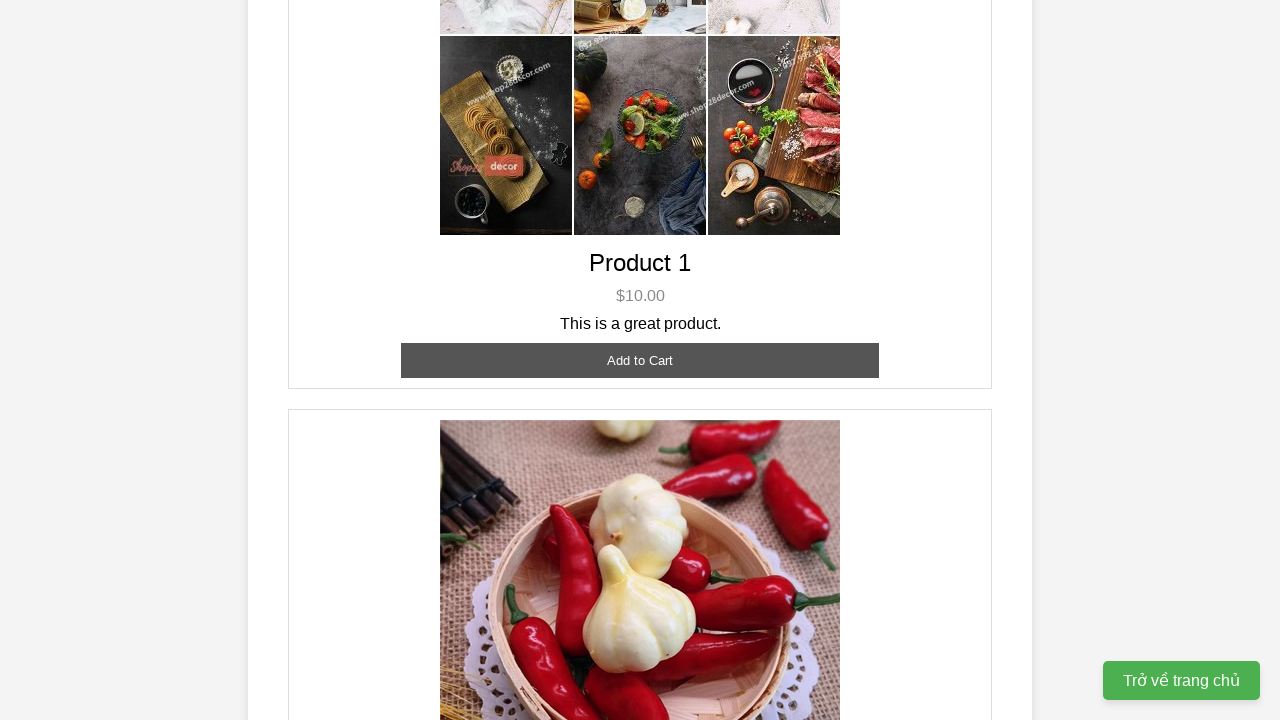

Clicked add-to-cart button for product 1 at (640, 360) on xpath=//button[@data-product-id='1']
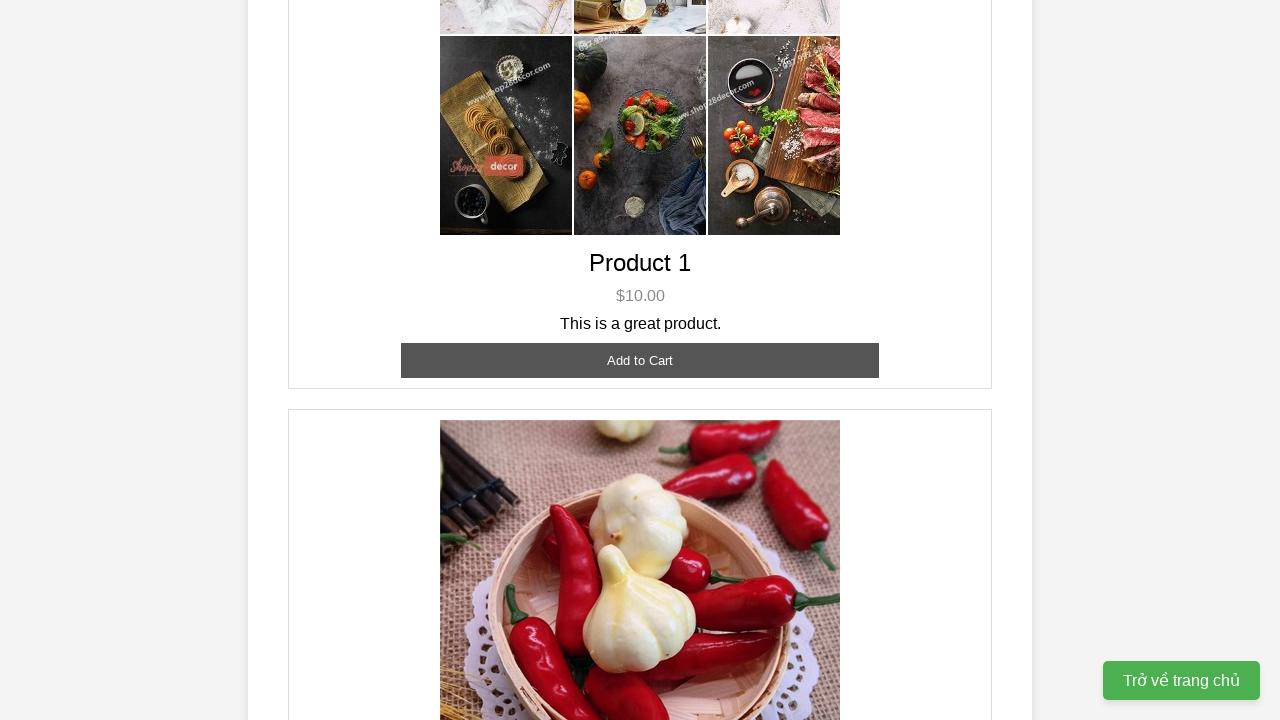

Clicked add-to-cart button for product 2 at (640, 360) on xpath=//button[@data-product-id='2']
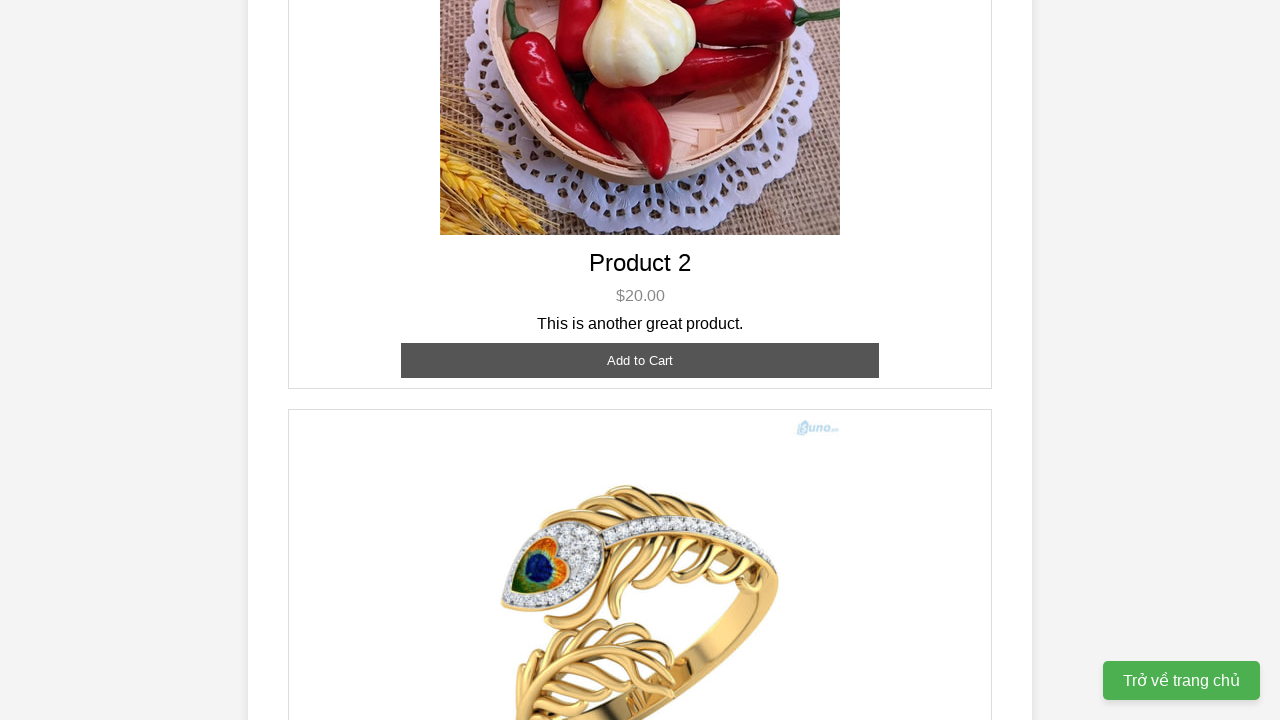

Clicked add-to-cart button for product 2 at (640, 360) on xpath=//button[@data-product-id='2']
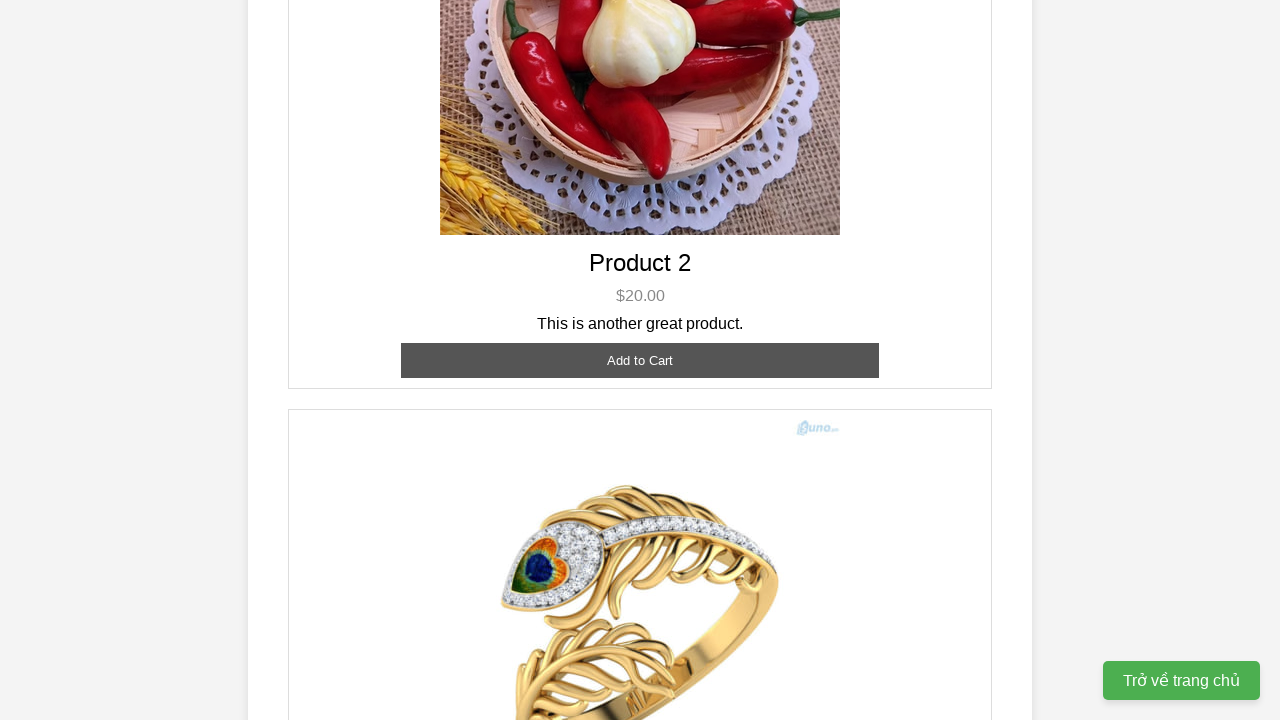

Clicked add-to-cart button for product 2 at (640, 360) on xpath=//button[@data-product-id='2']
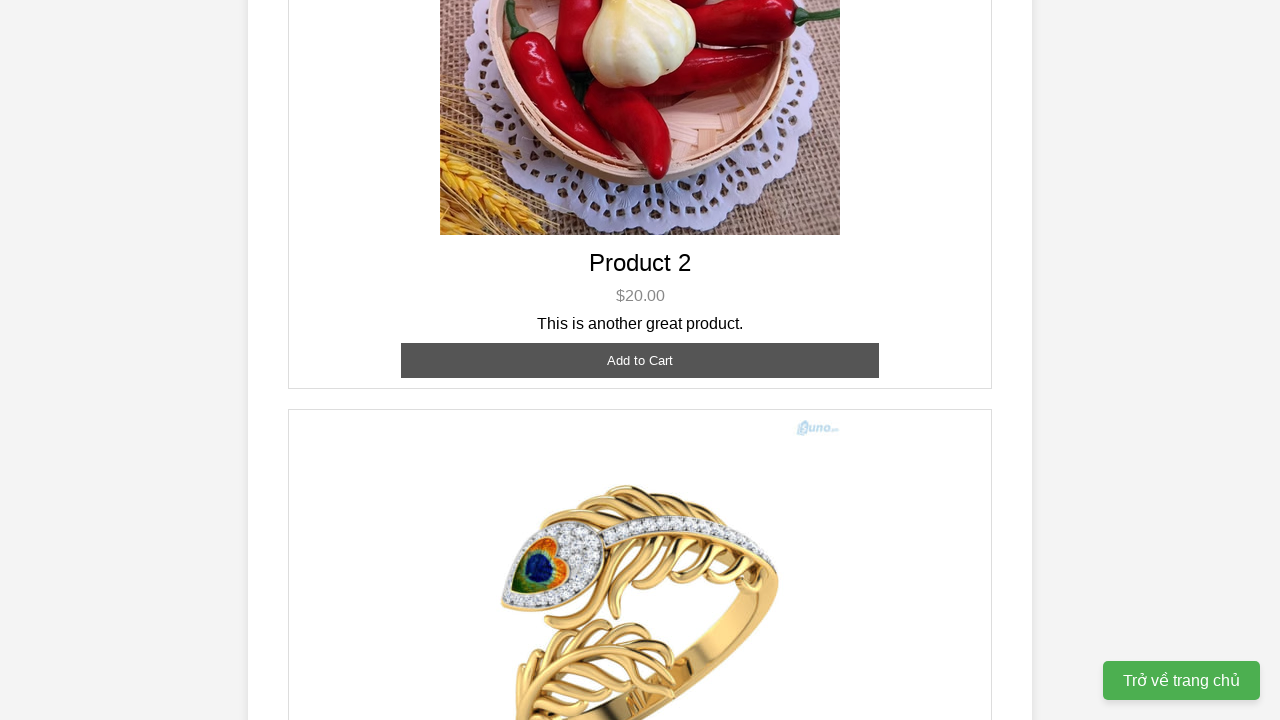

Clicked add-to-cart button for product 3 at (640, 388) on xpath=//button[@data-product-id='3']
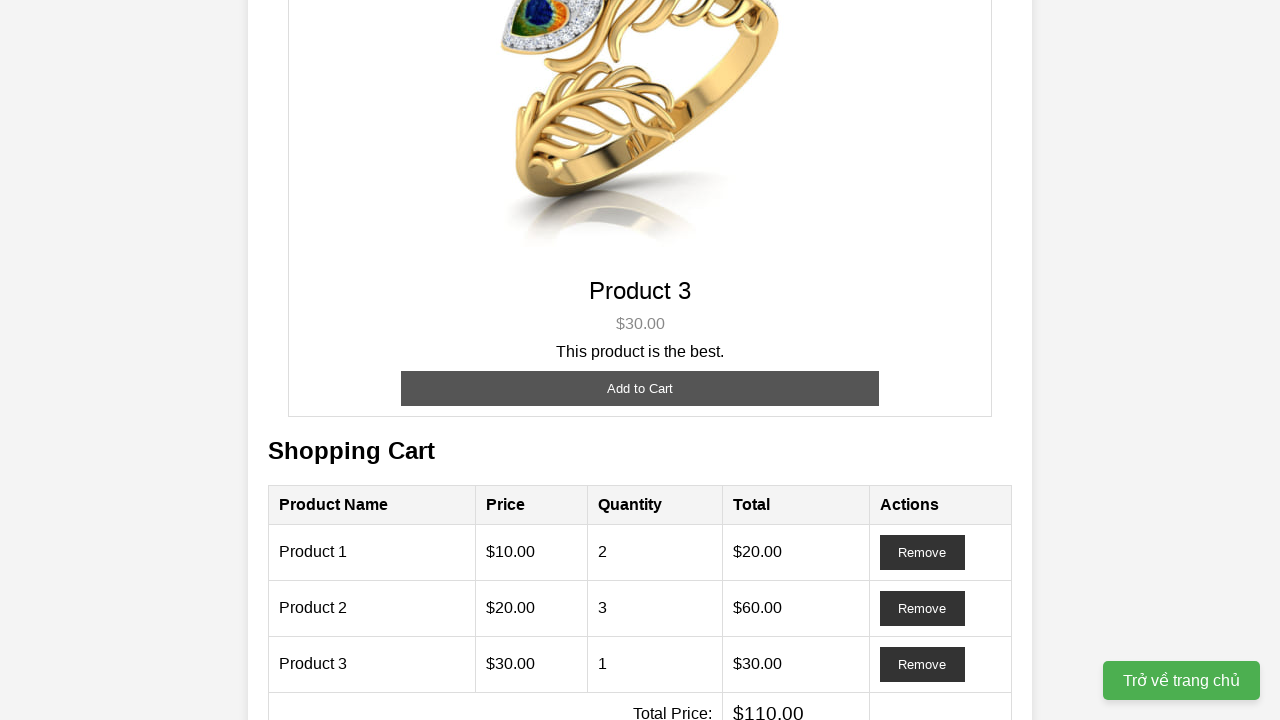

Clicked add-to-cart button for product 3 at (640, 388) on xpath=//button[@data-product-id='3']
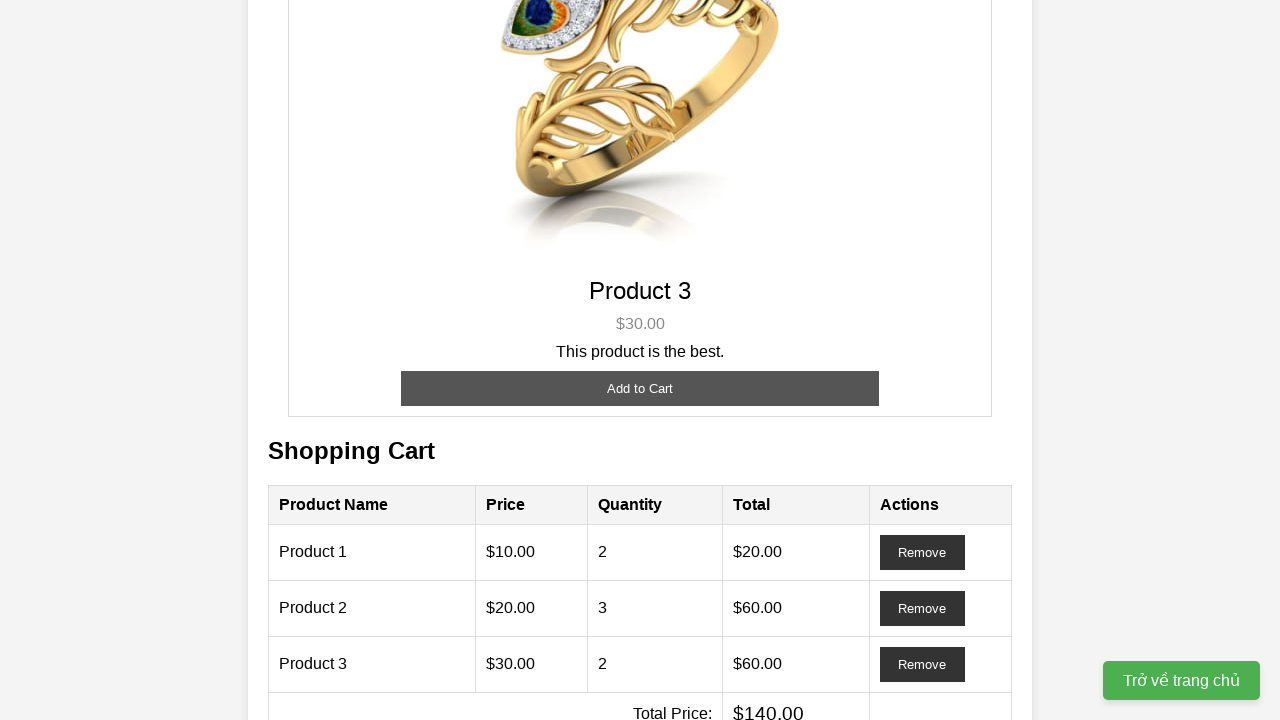

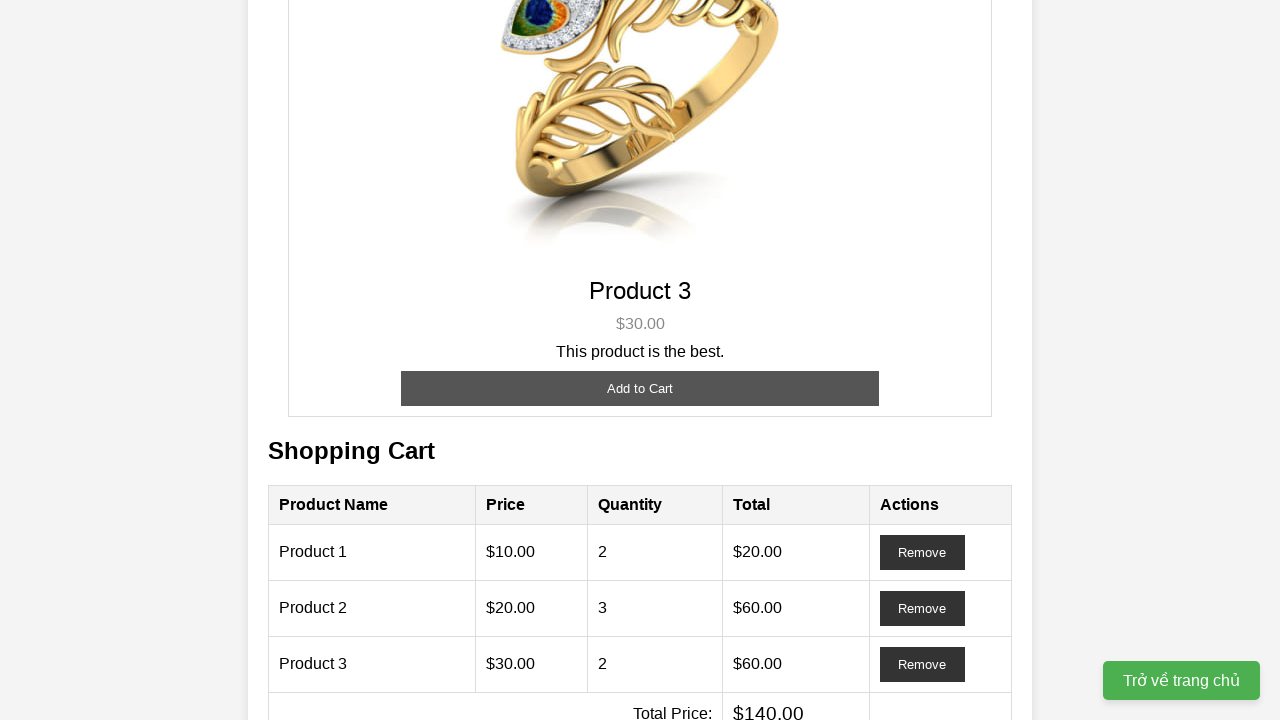